Tests window handling by opening a new window through a link, extracting email information from the child window, and using it to fill a form field in the parent window

Starting URL: https://rahulshettyacademy.com/loginpagePractise/

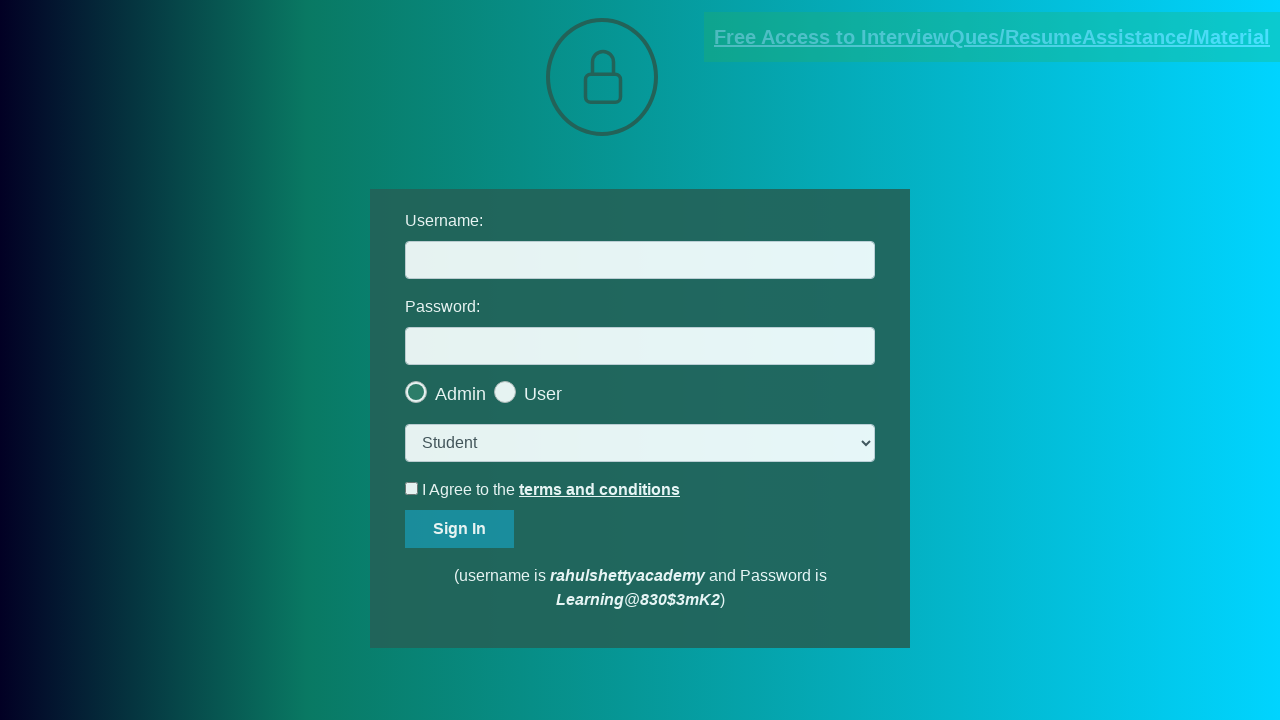

Clicked blinking text link to open new window at (992, 37) on a.blinkingText
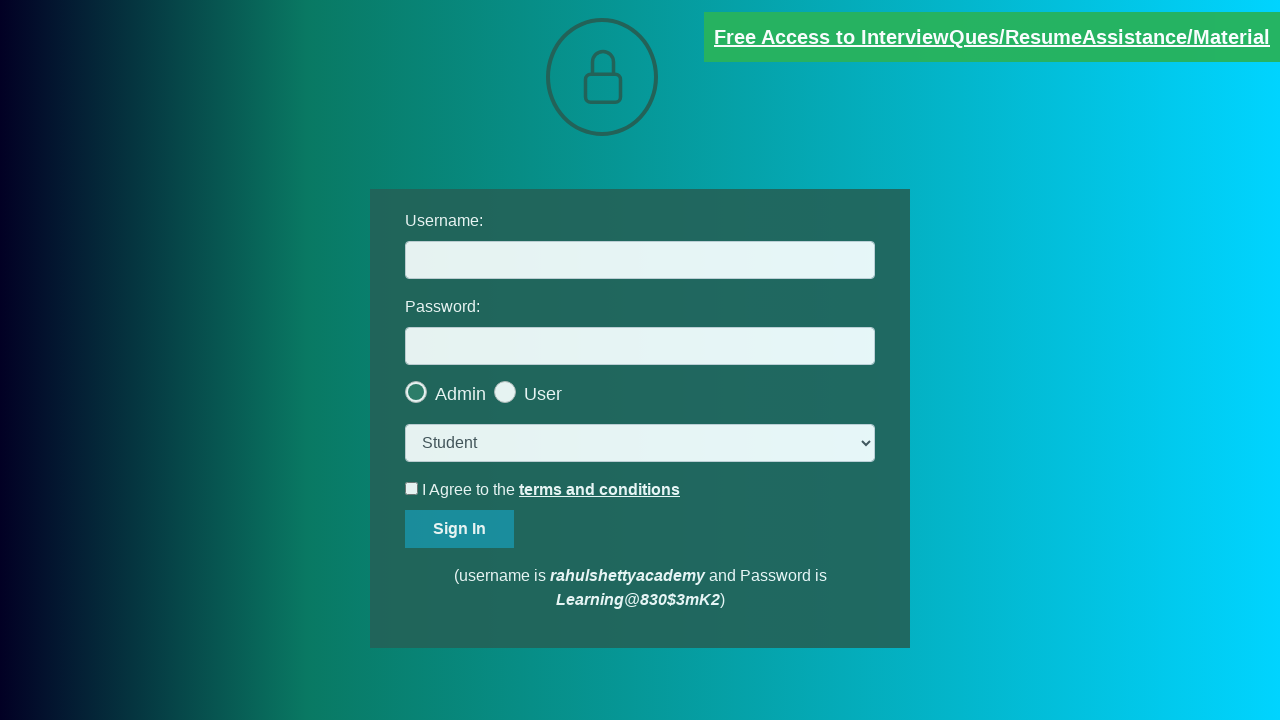

New window opened and captured
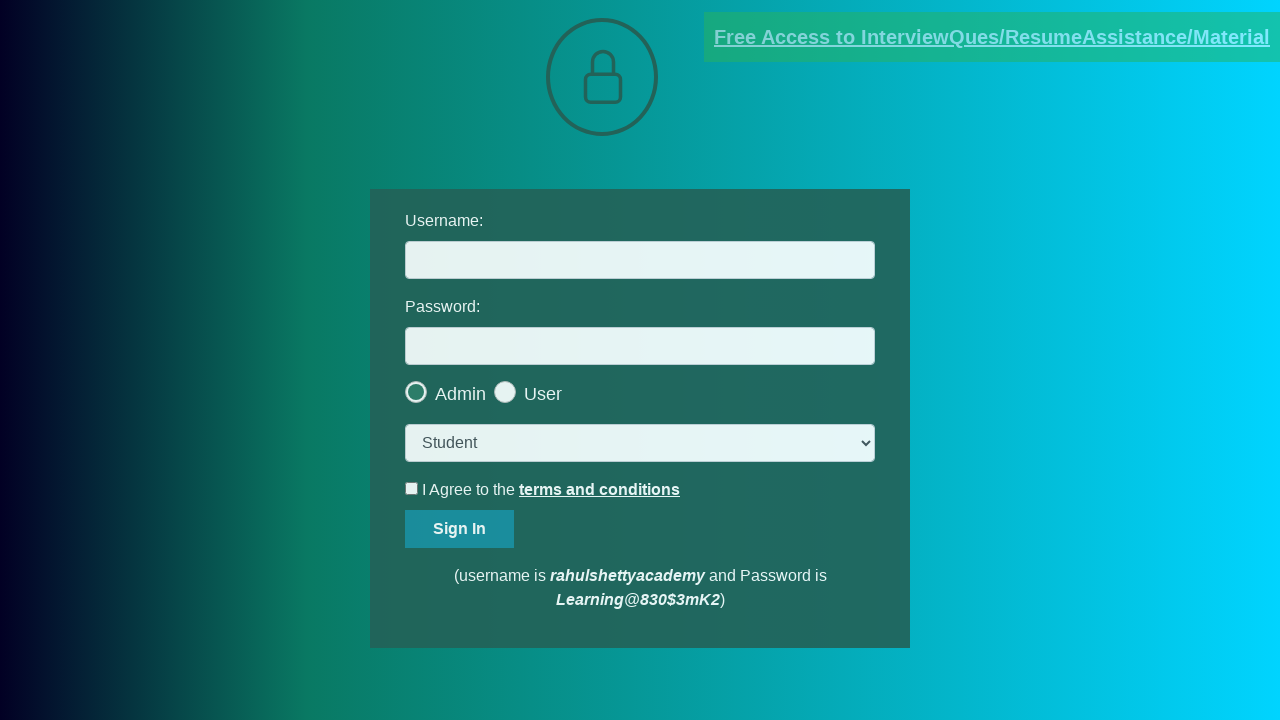

Extracted message text from child window
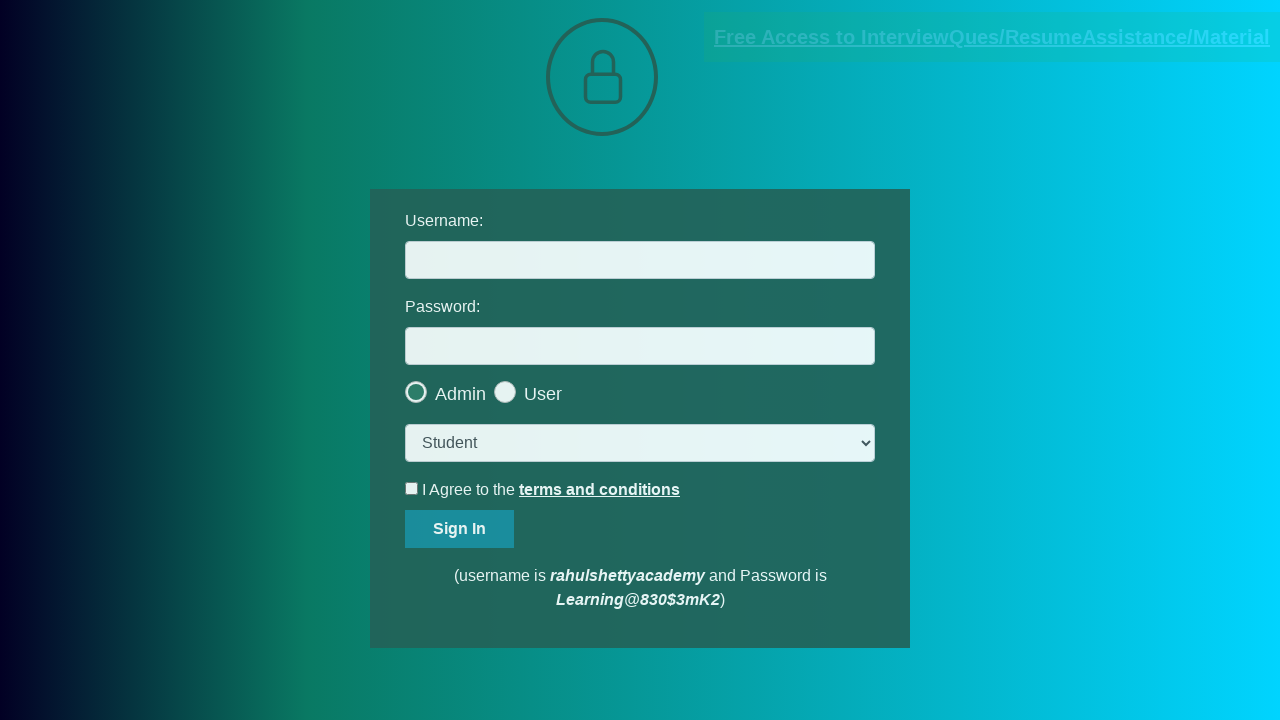

Extracted email address from message: mentor@rahulshettyacademy.com
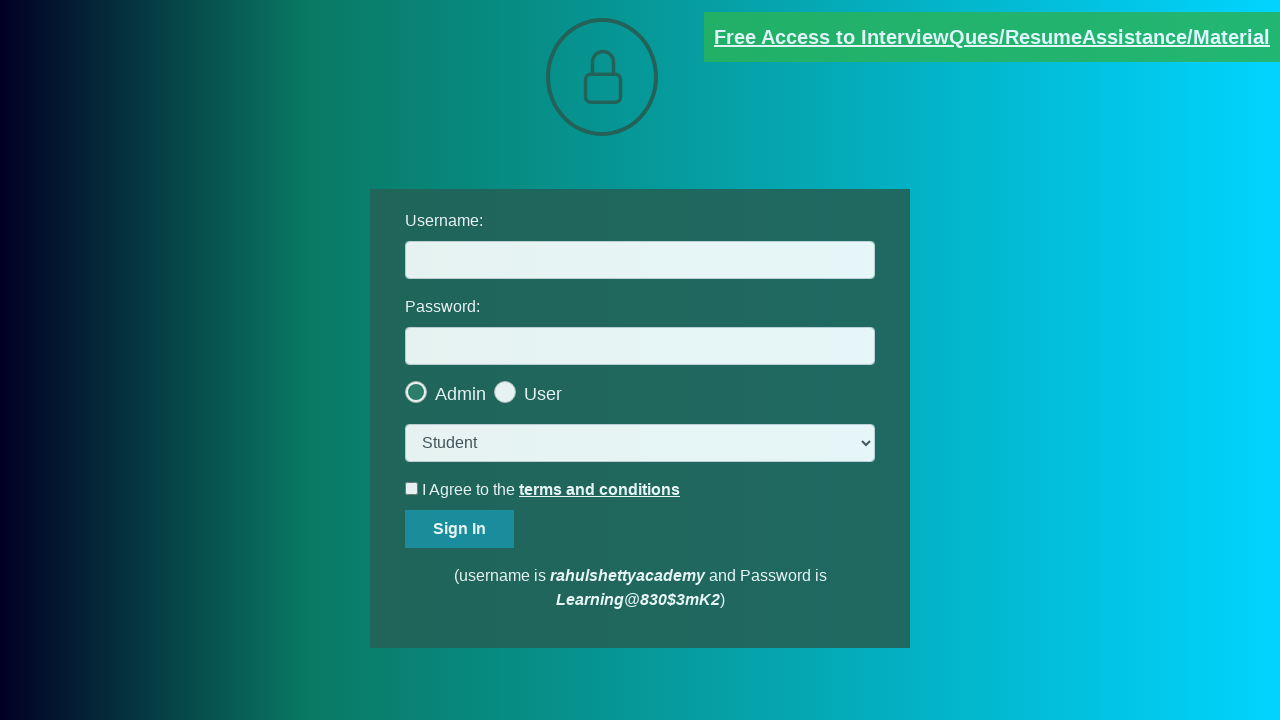

Closed child window
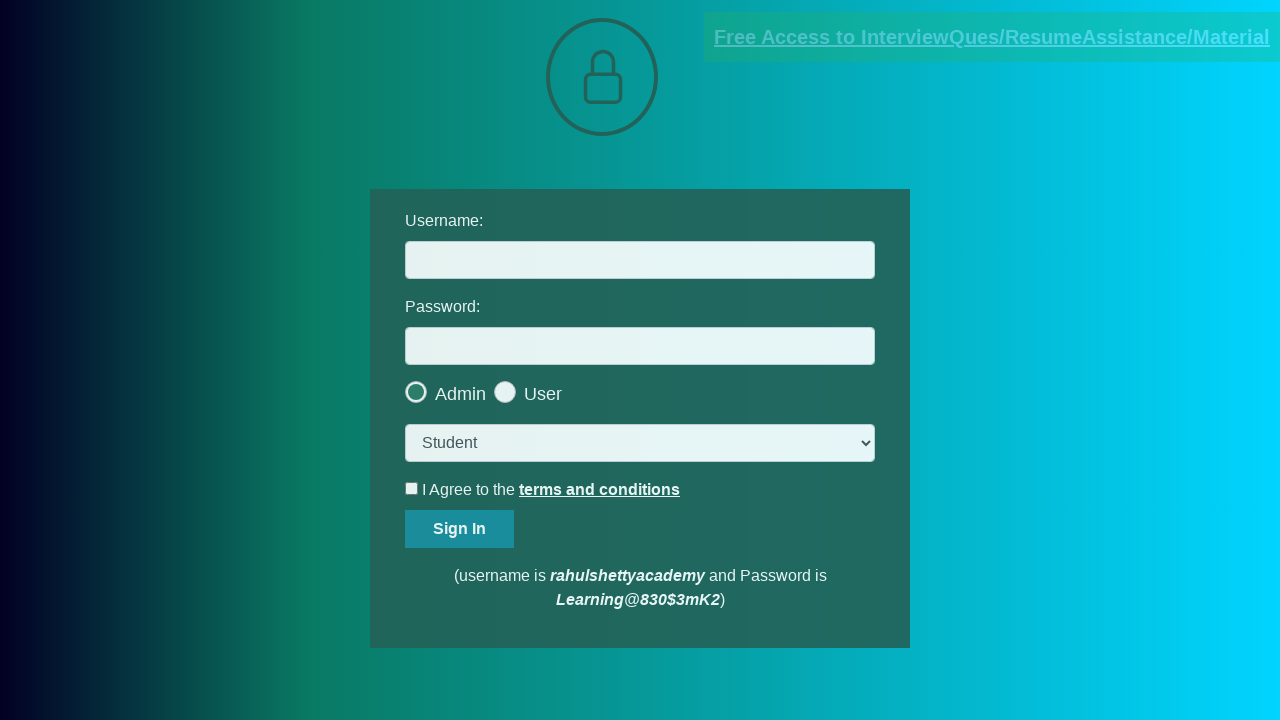

Filled username field with extracted email: mentor@rahulshettyacademy.com on input[name='username']
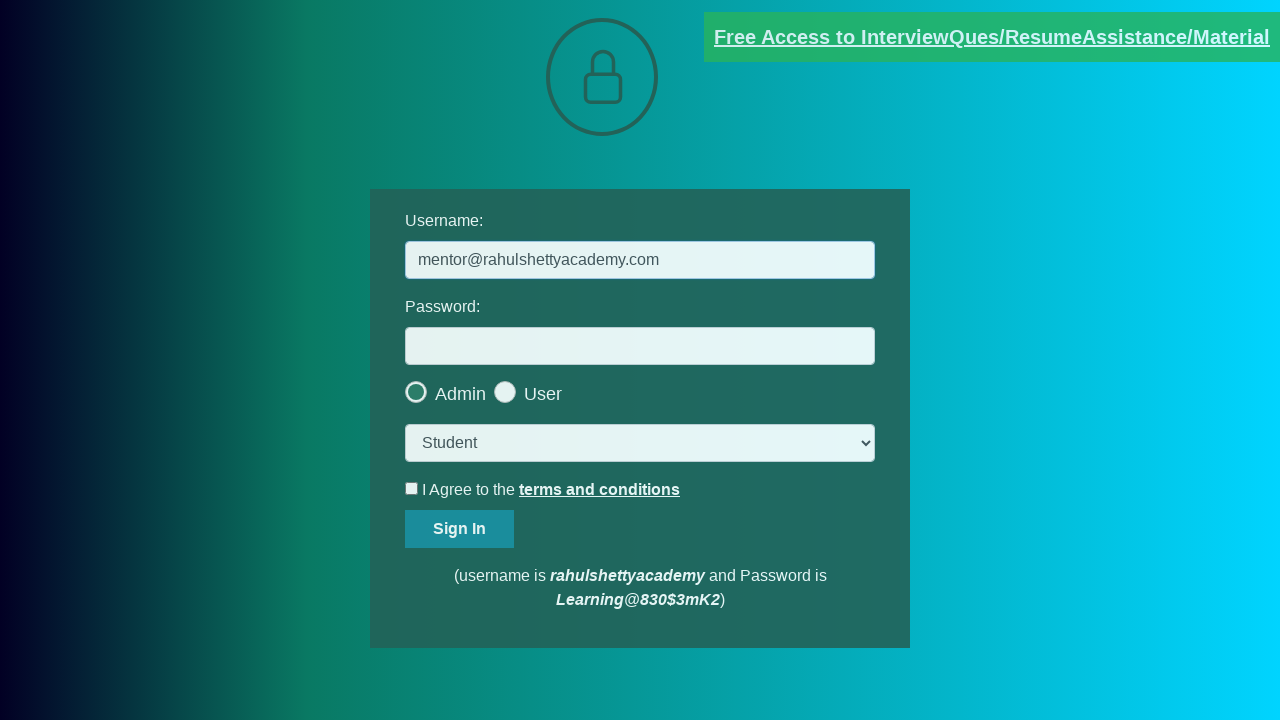

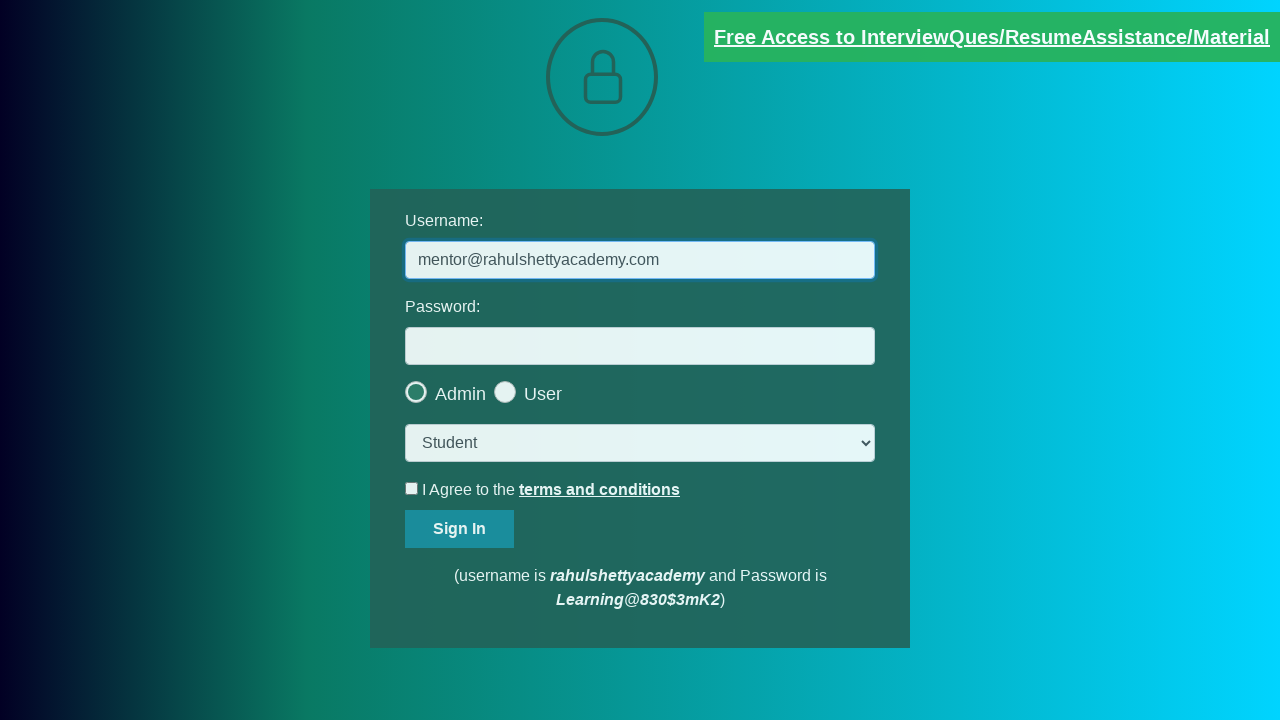